Fills out a text box form with user information including name, email, and addresses, then submits the form

Starting URL: https://demoqa.com/text-box

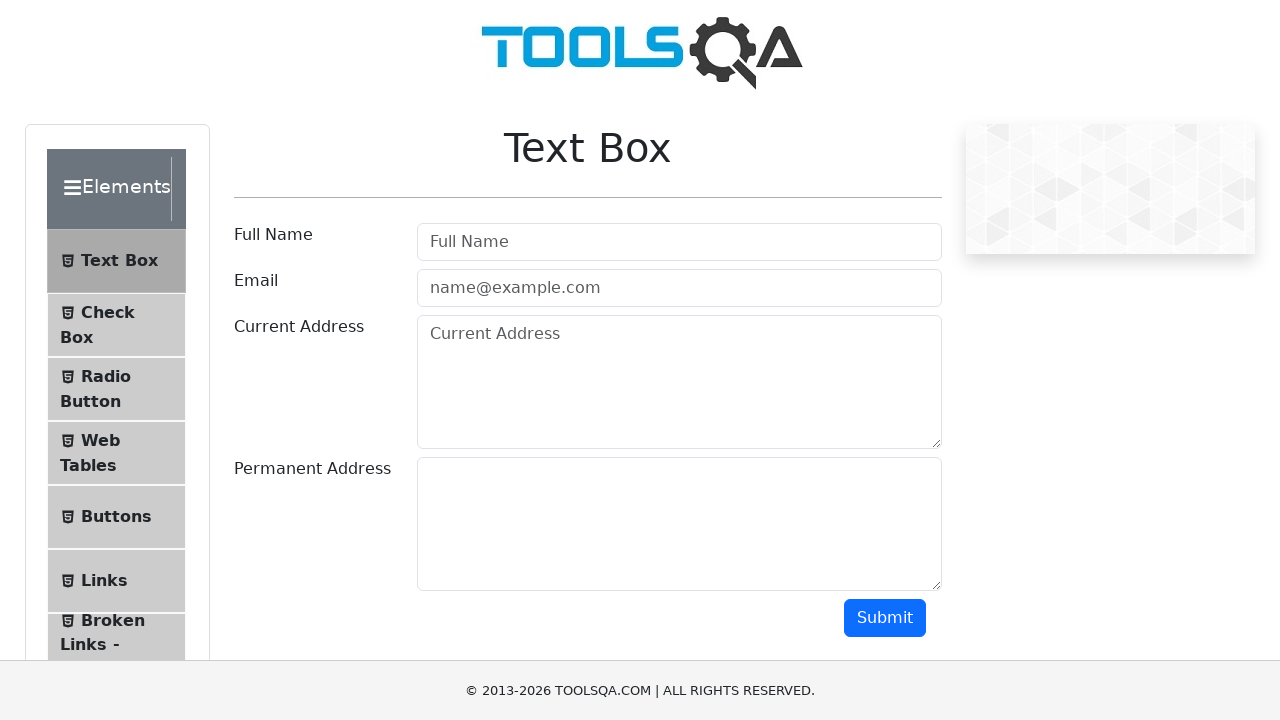

Filled full name field with 'John Smith' on #userName
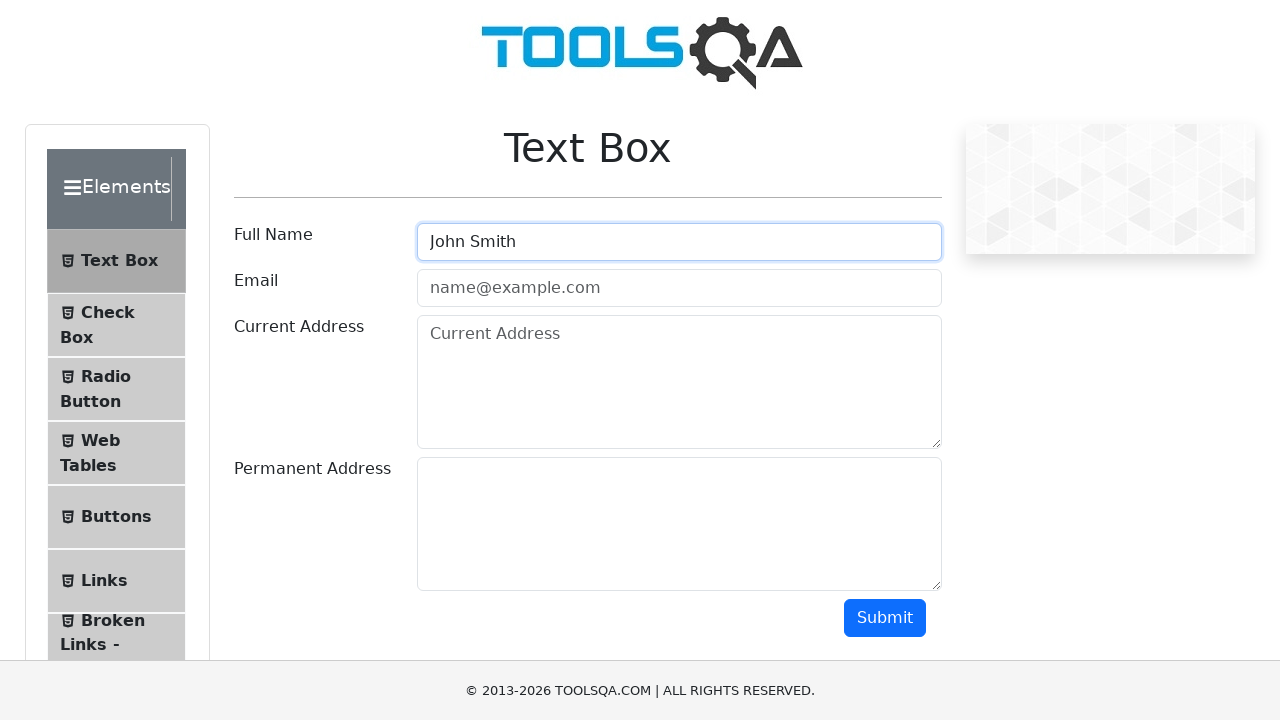

Scrolled down 300px to view more form fields
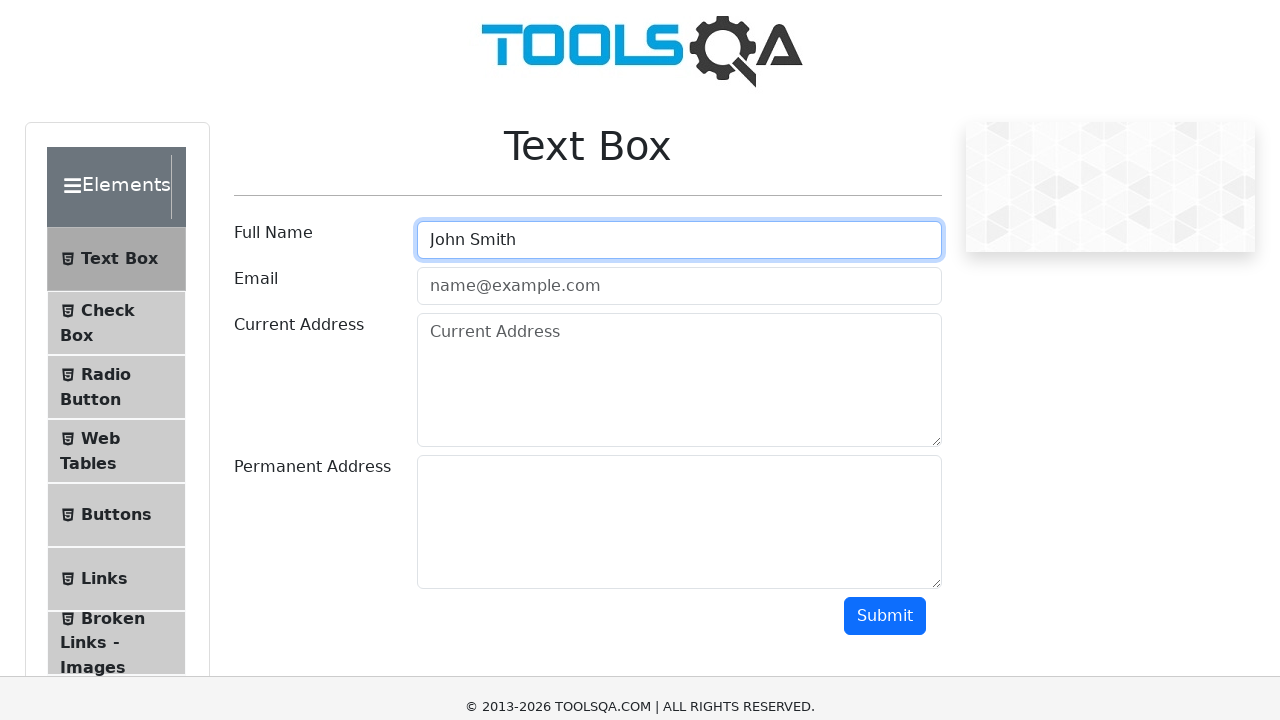

Filled email field with 'johnsmith@example.com' on #userEmail
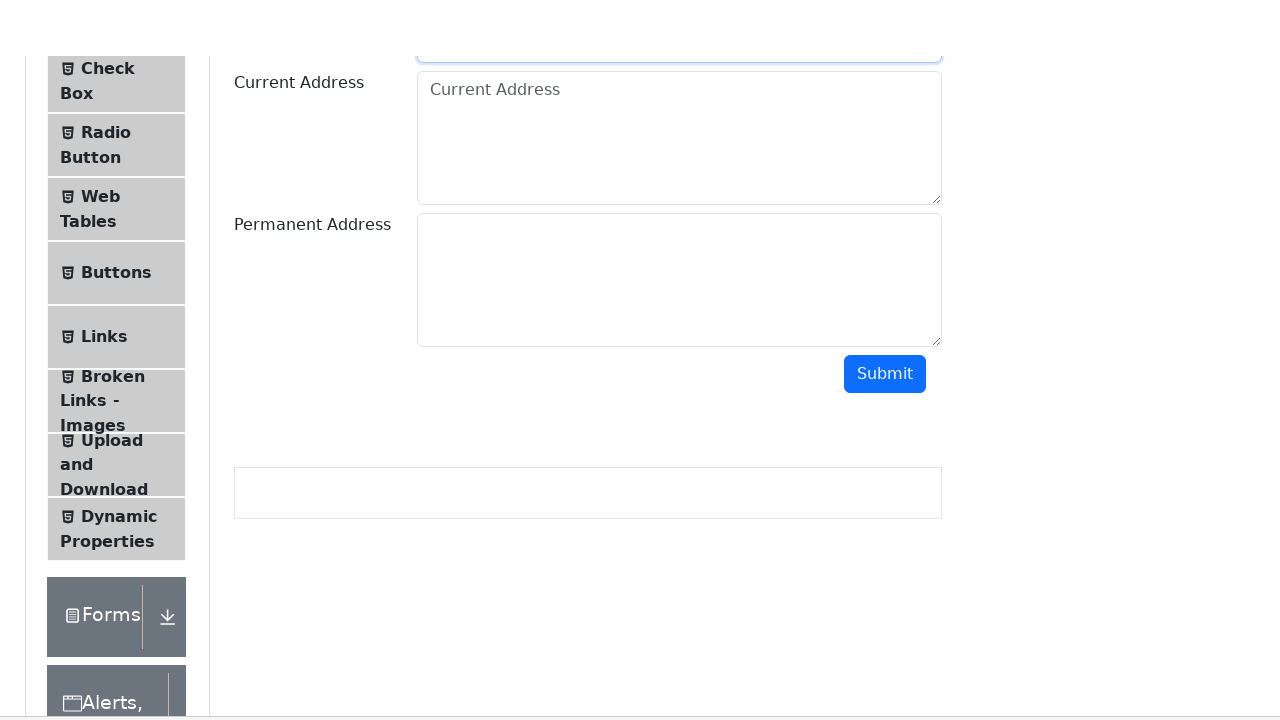

Filled current address field with 'Antalya, Turkey' on [placeholder='Current Address']
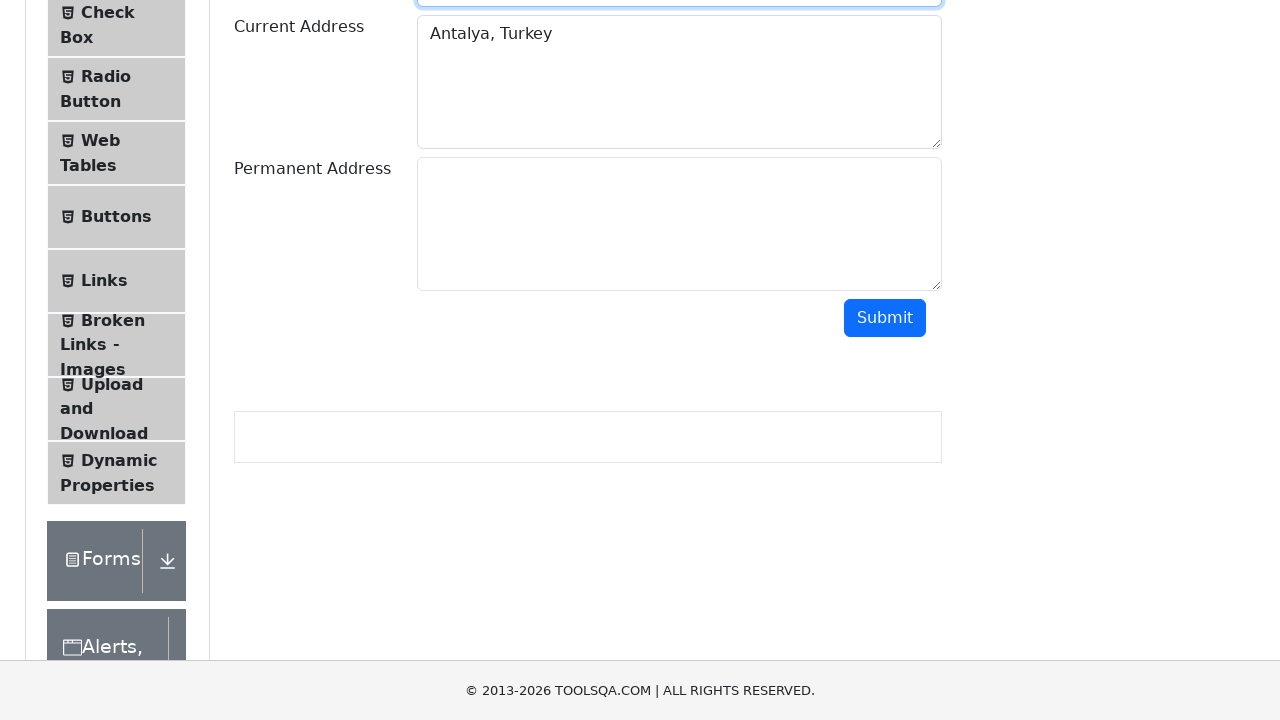

Filled permanent address field with 'Antalya, Muratpasa District' on #permanentAddress
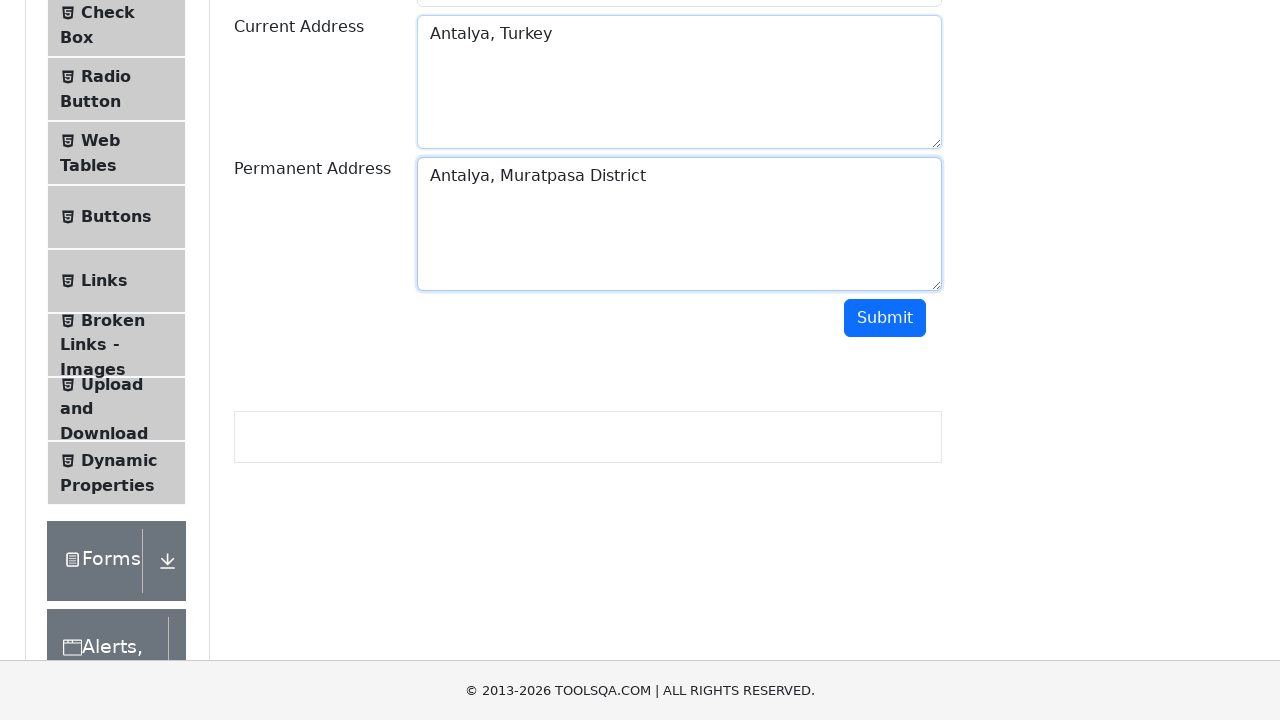

Scrolled submit button into view
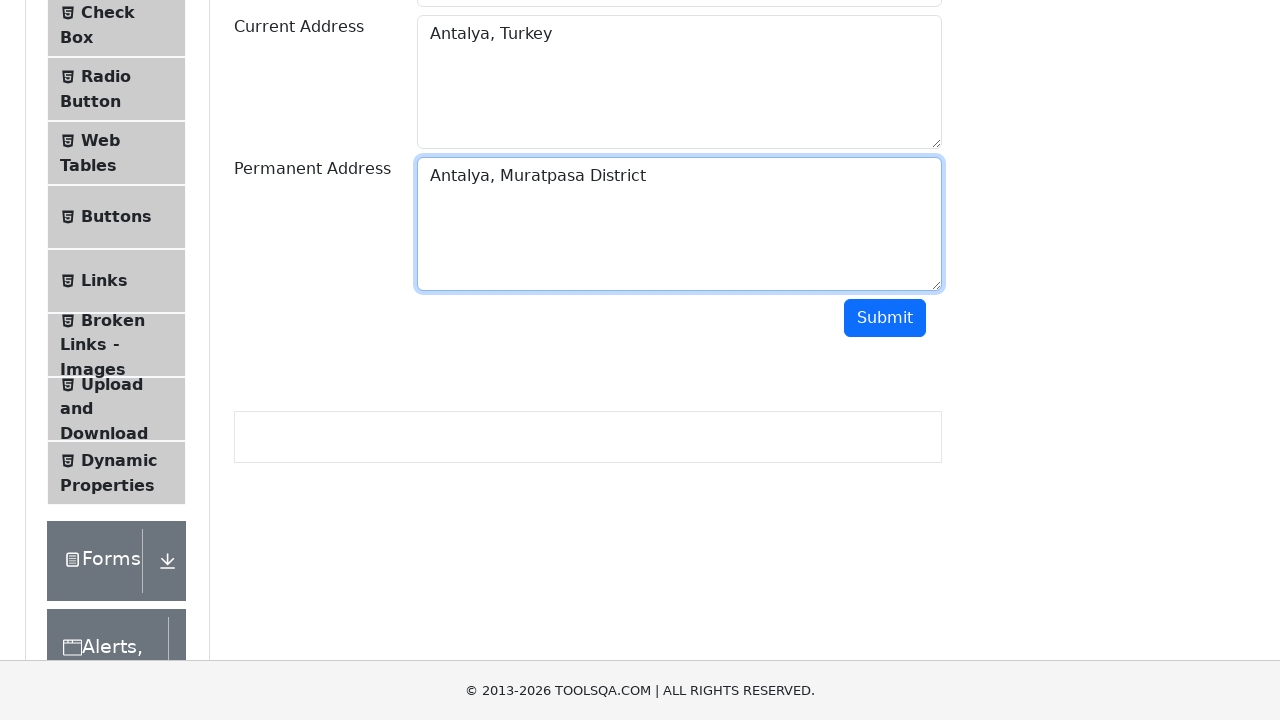

Clicked submit button to submit the form at (885, 318) on #submit
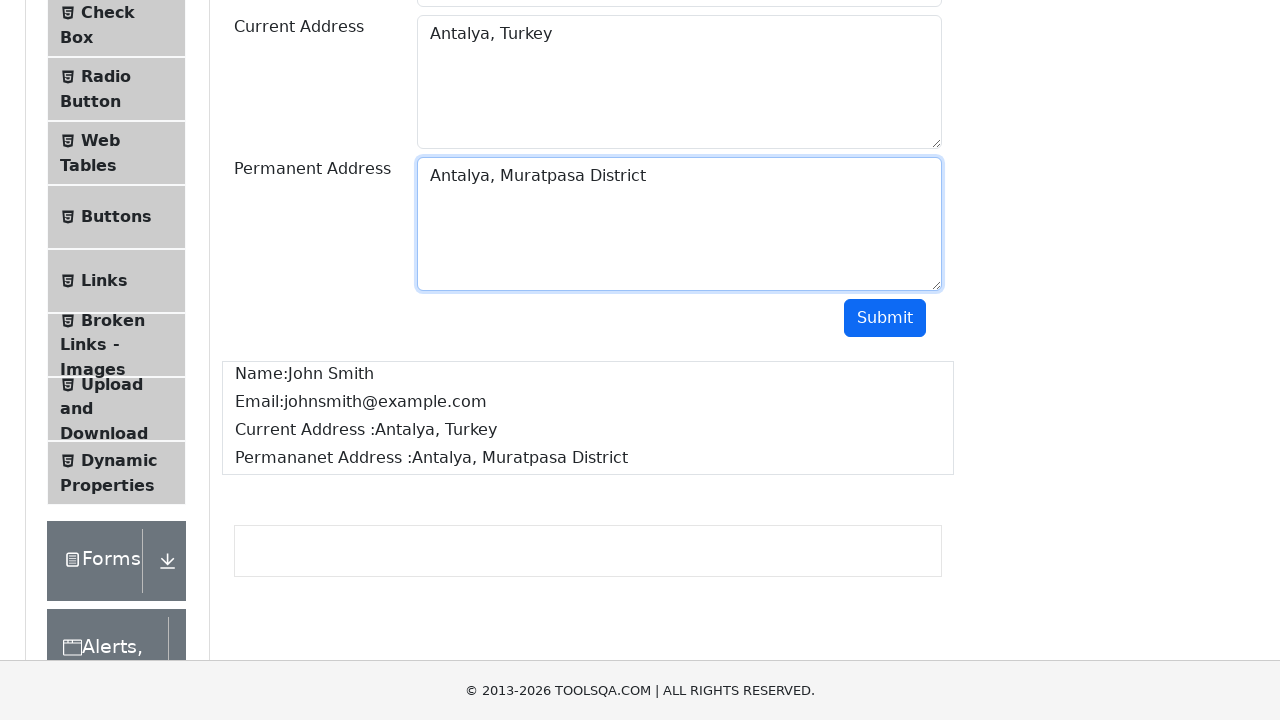

Form submission successful, results displayed
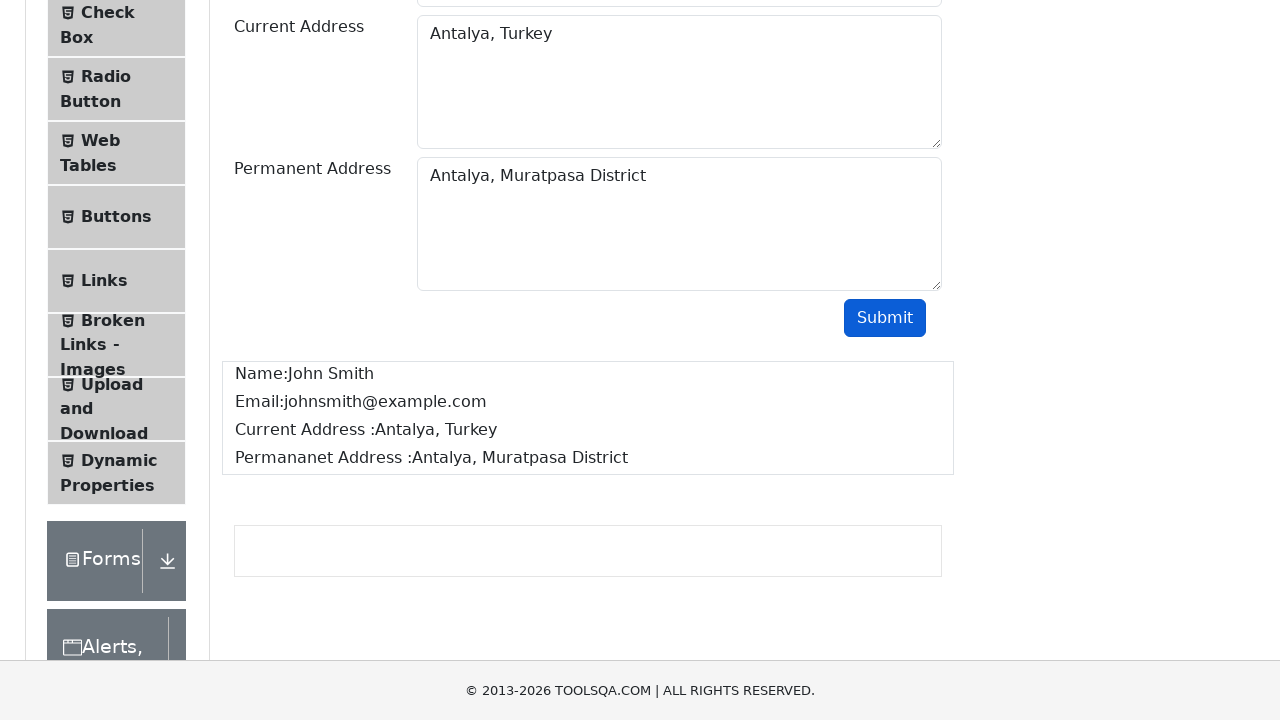

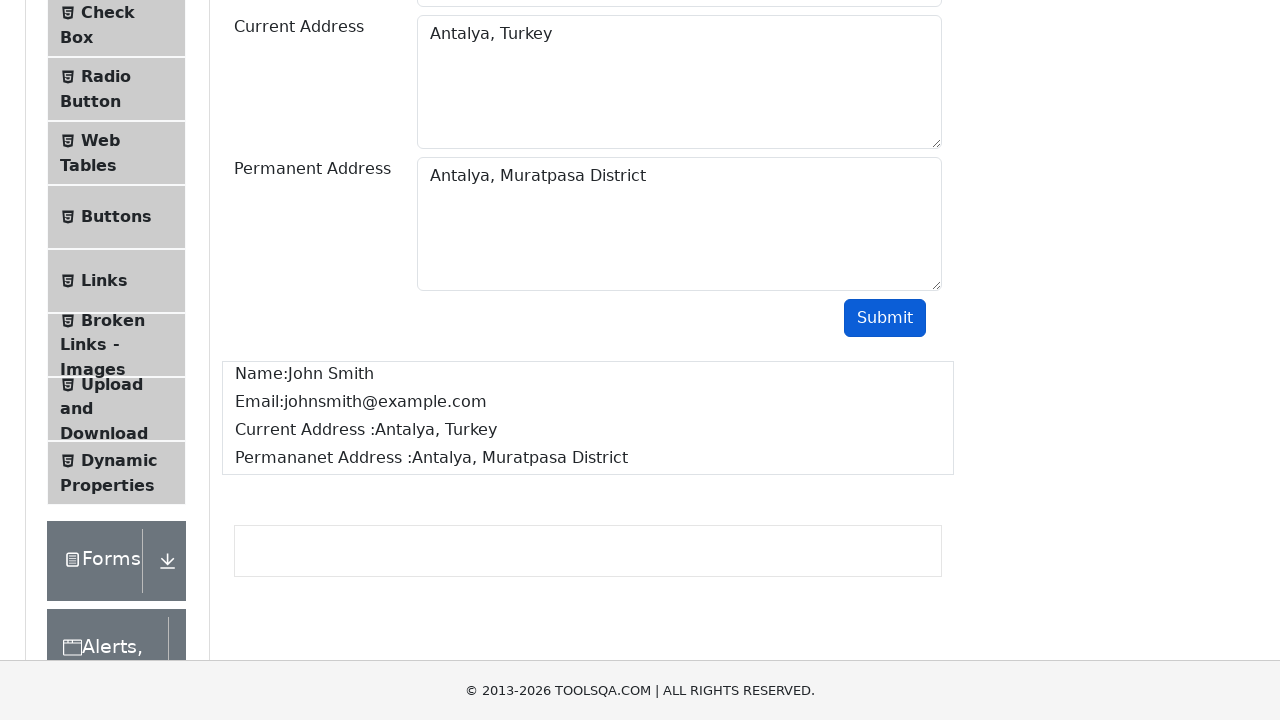